Tests that tasks persist correctly after a page reload

Starting URL: https://vvatom.github.io/to-do-list/

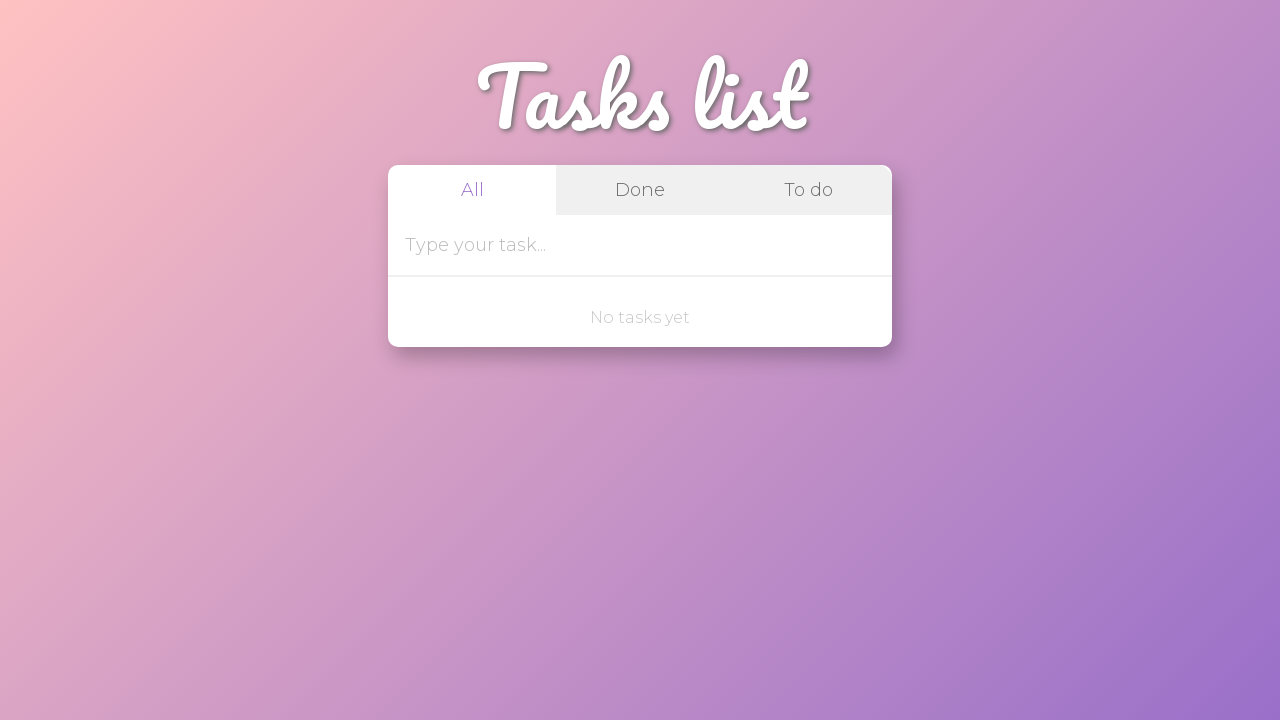

Clicked on task input field at (614, 245) on internal:attr=[placeholder="Type your task..."i]
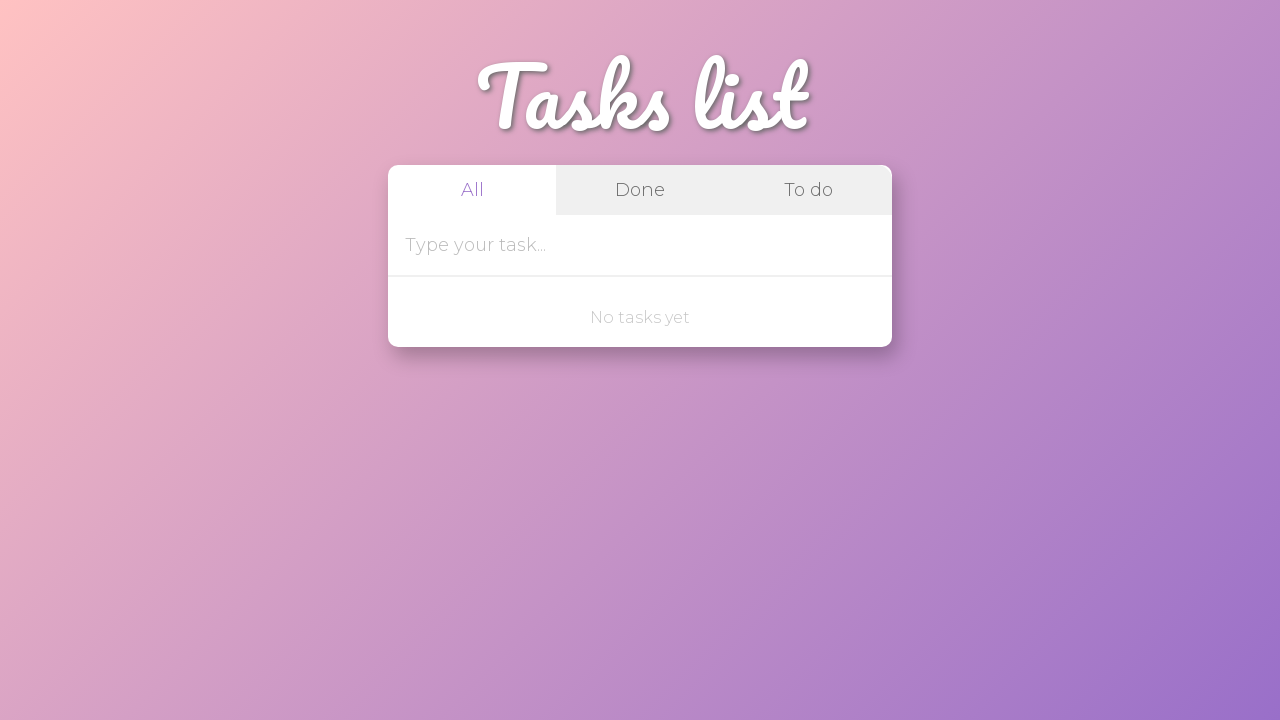

Filled task input with 'check test' on internal:attr=[placeholder="Type your task..."i]
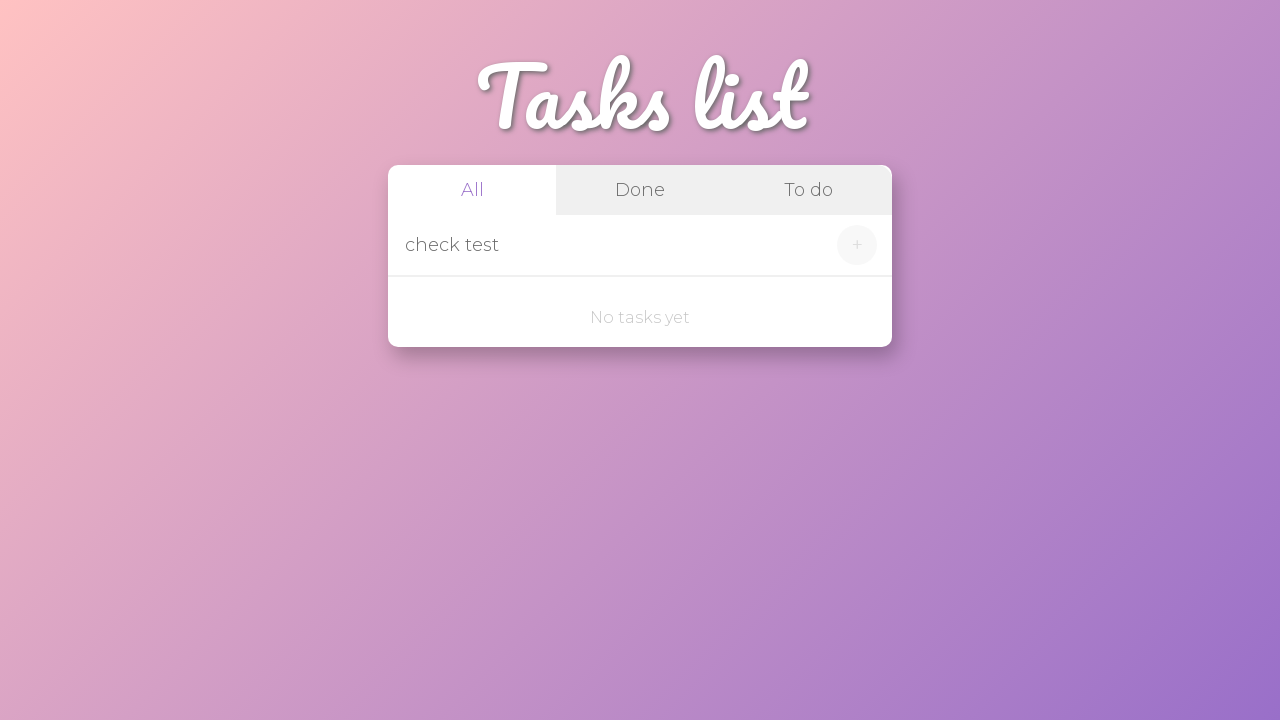

Clicked add task button to create first task at (857, 245) on internal:role=button[name="+"i]
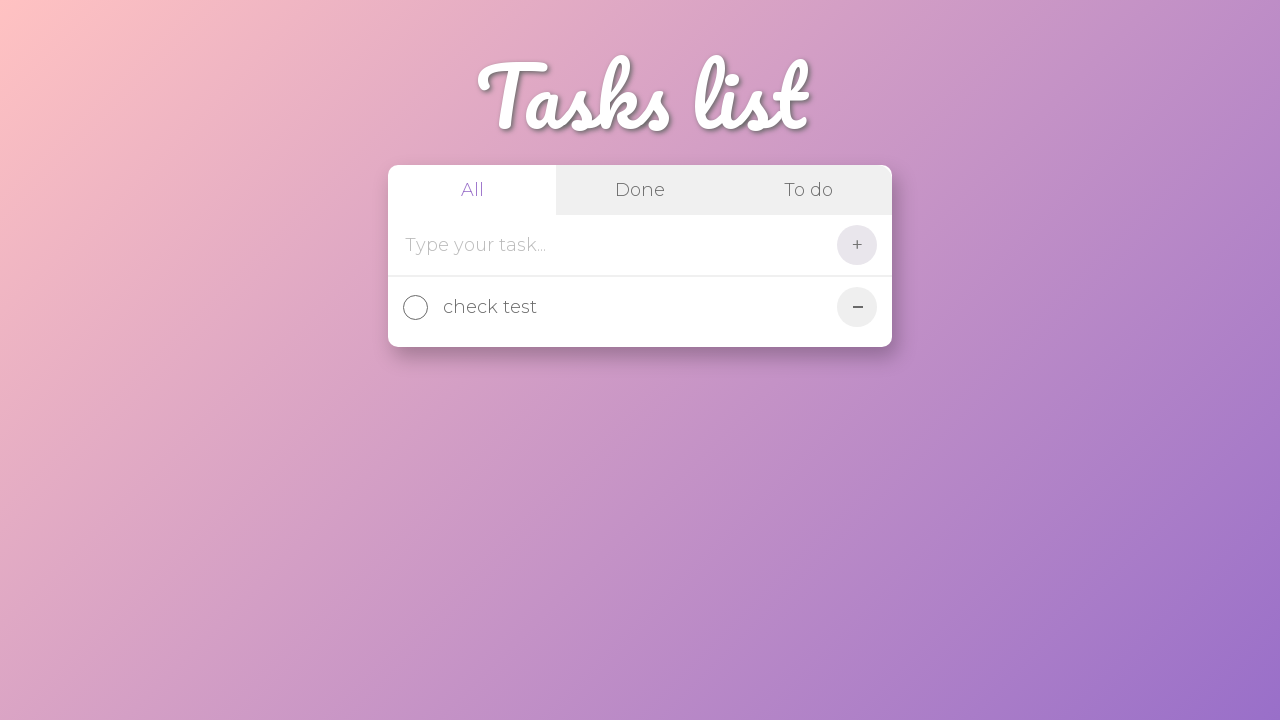

Clicked on task input field at (614, 245) on internal:attr=[placeholder="Type your task..."i]
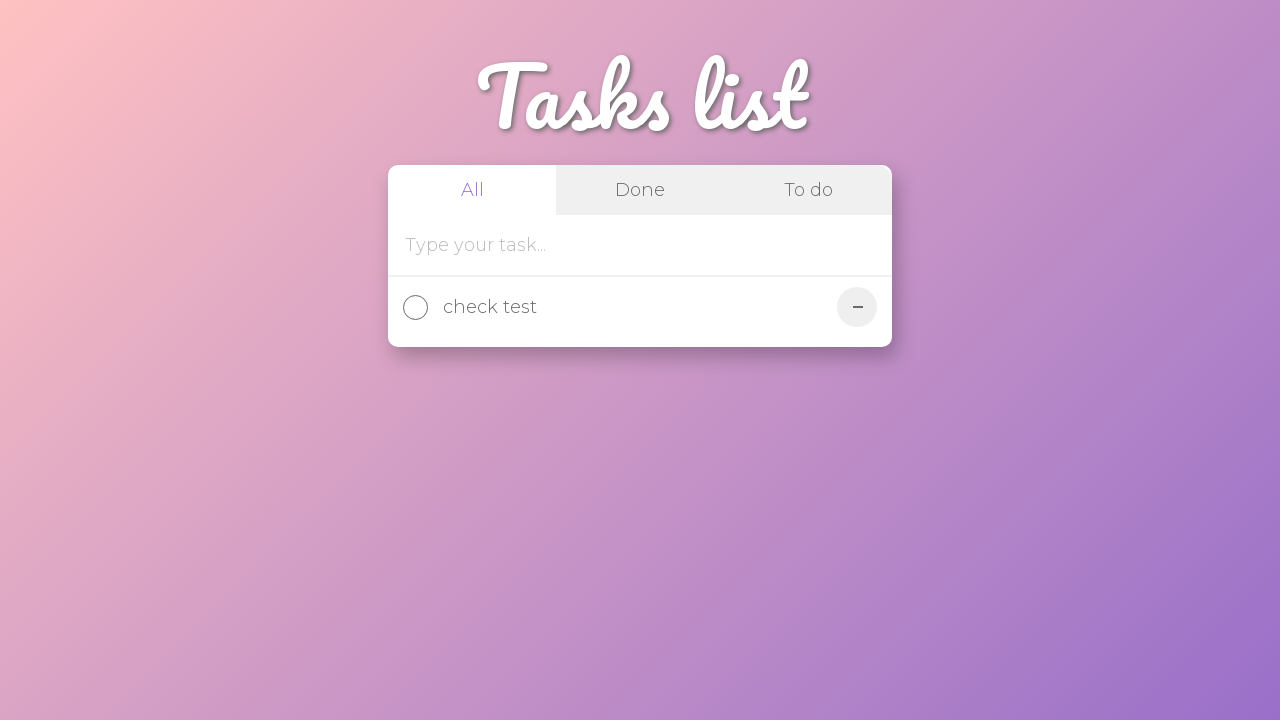

Filled task input with 'refresh' on internal:attr=[placeholder="Type your task..."i]
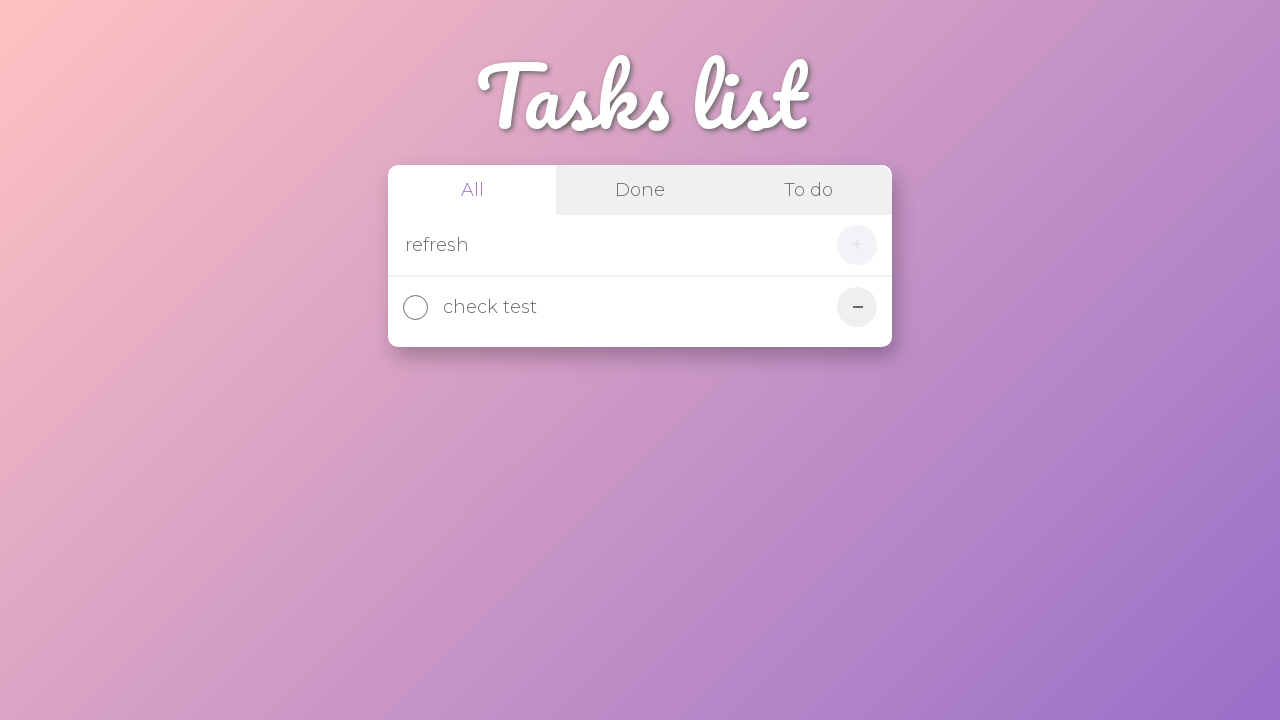

Clicked add task button to create second task at (857, 245) on internal:role=button[name="+"i]
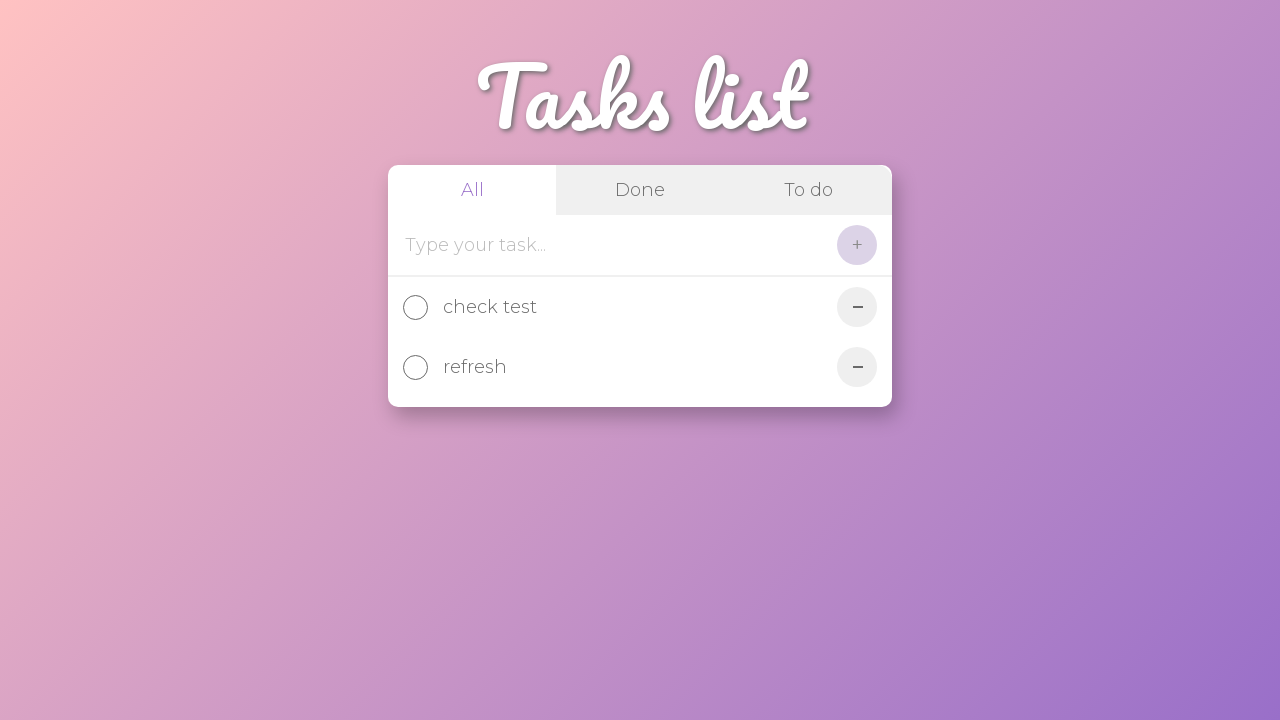

Reloaded the page
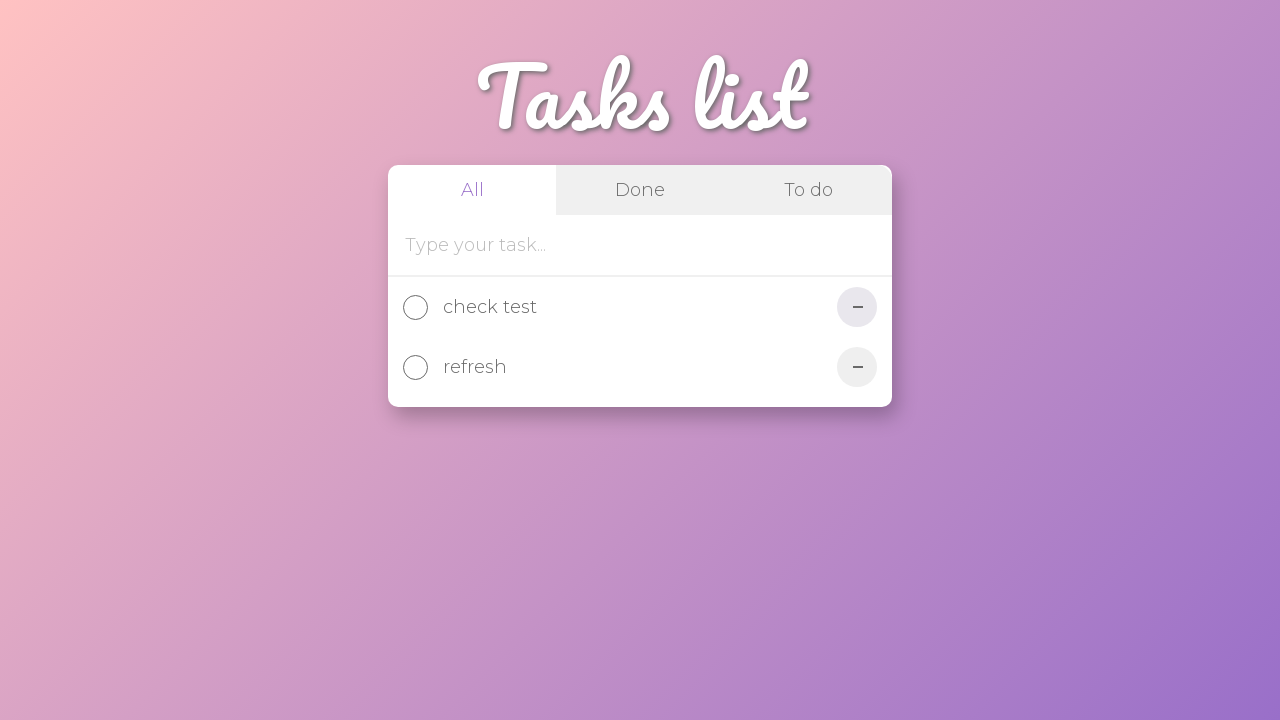

Verified 'refresh' task persists after page reload
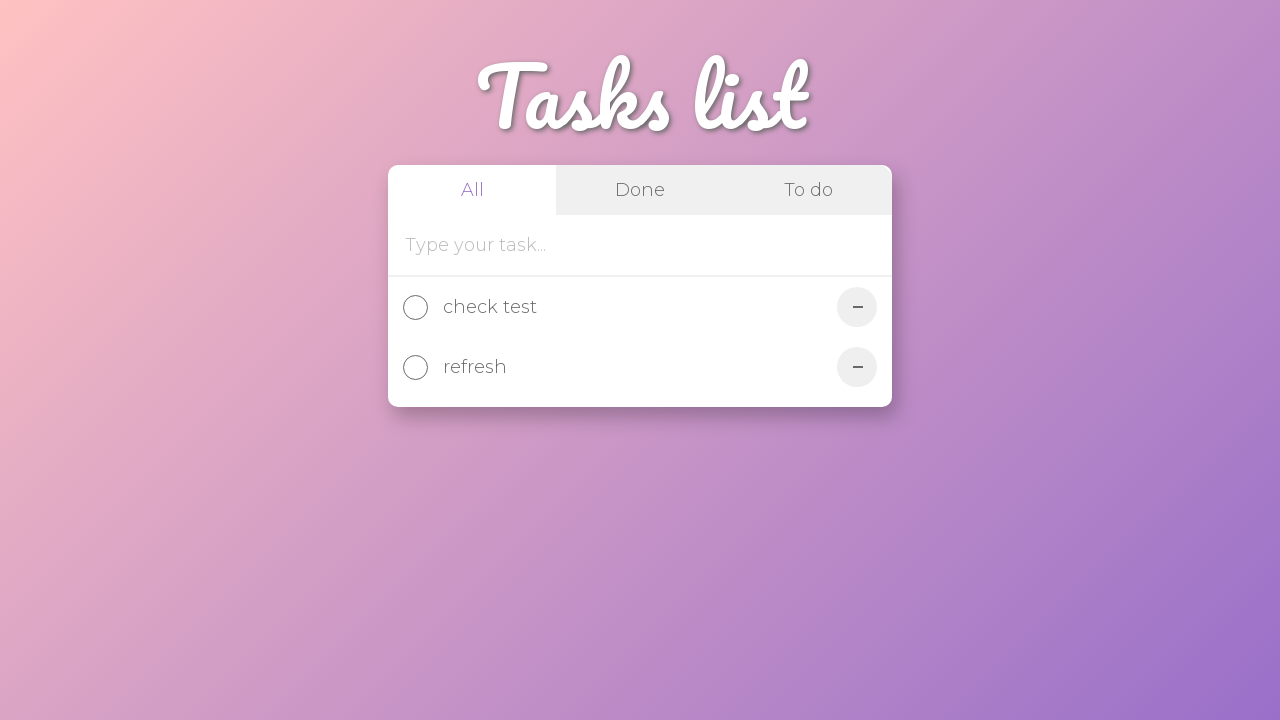

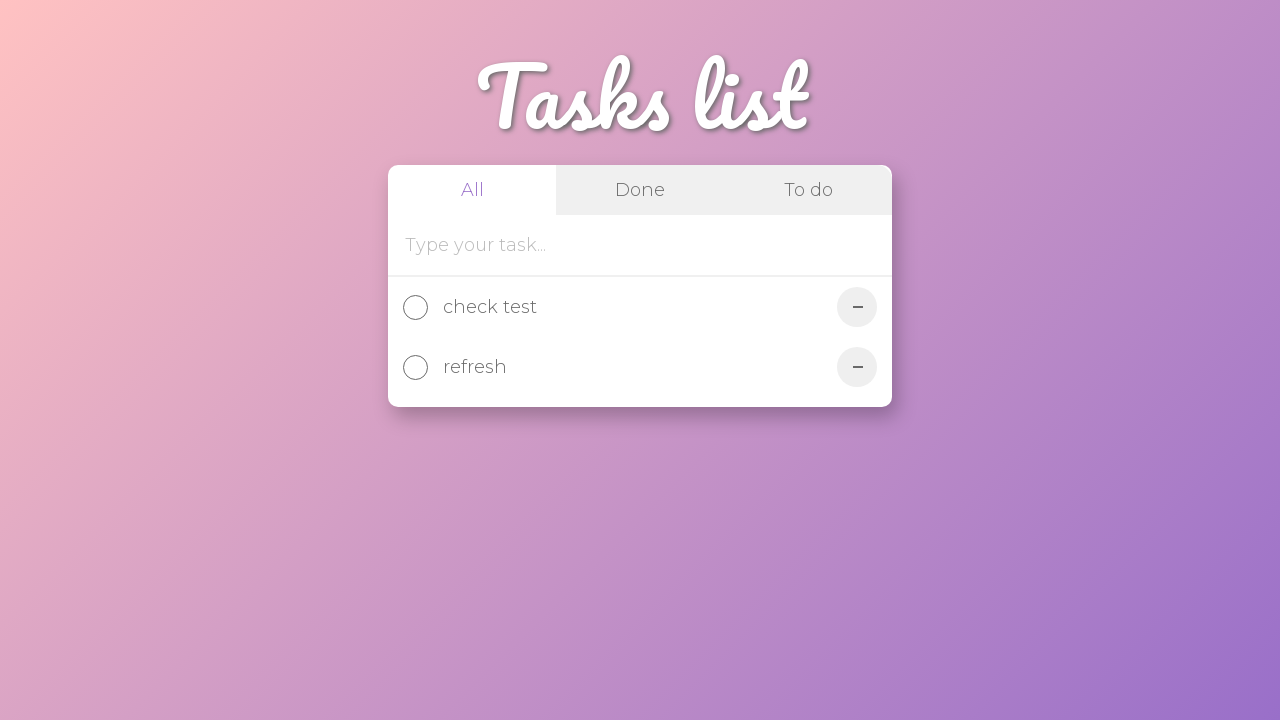